Opens the KL University website homepage and verifies it loads successfully

Starting URL: https://www.kluniversity.in

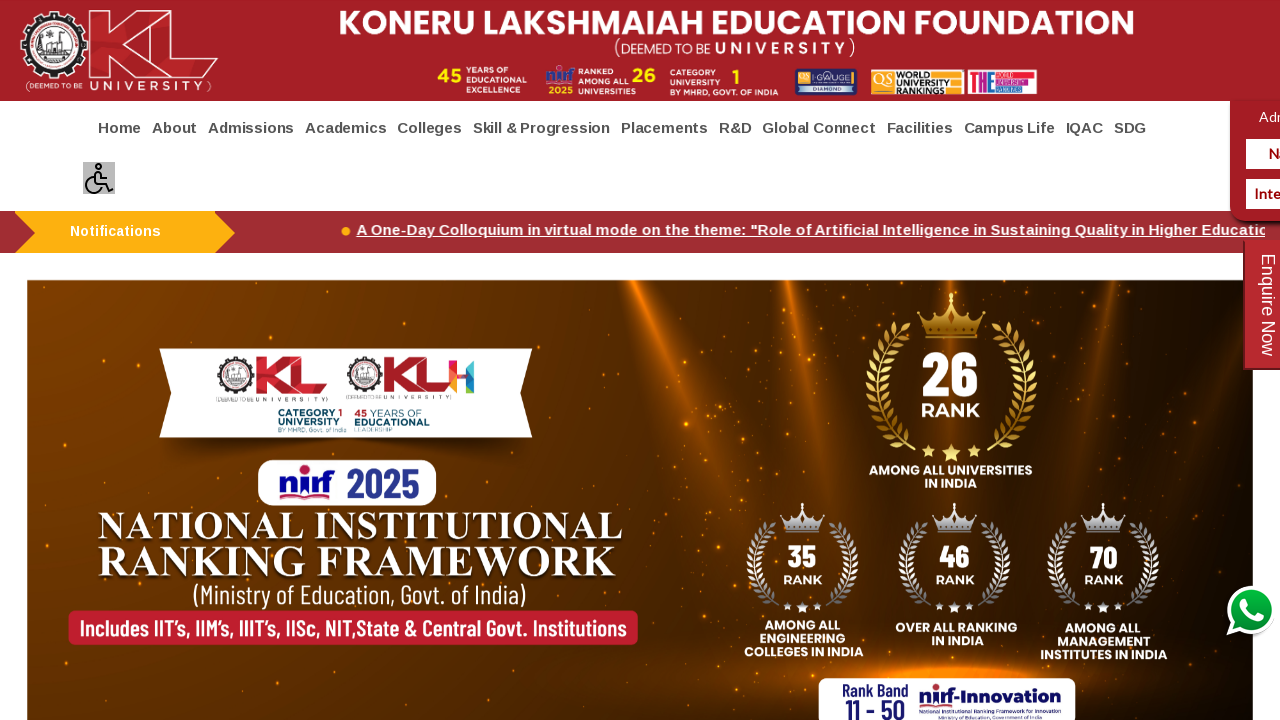

Waited for page DOM to be fully loaded
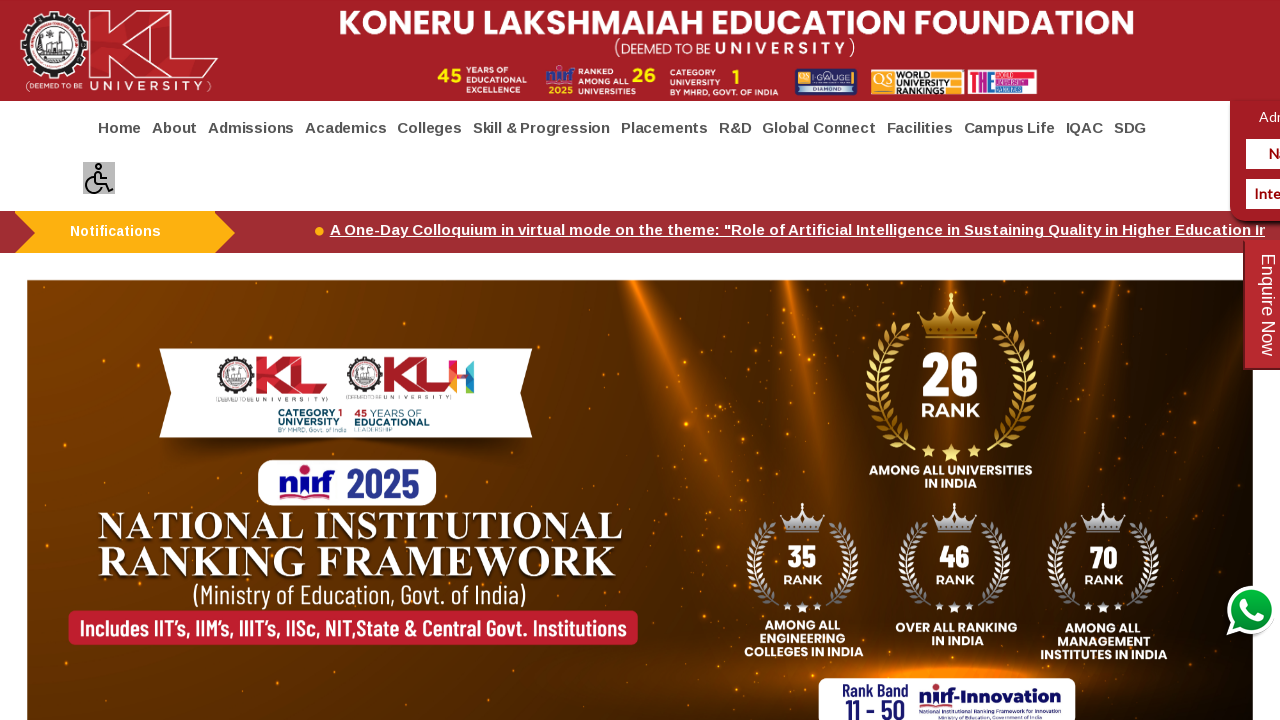

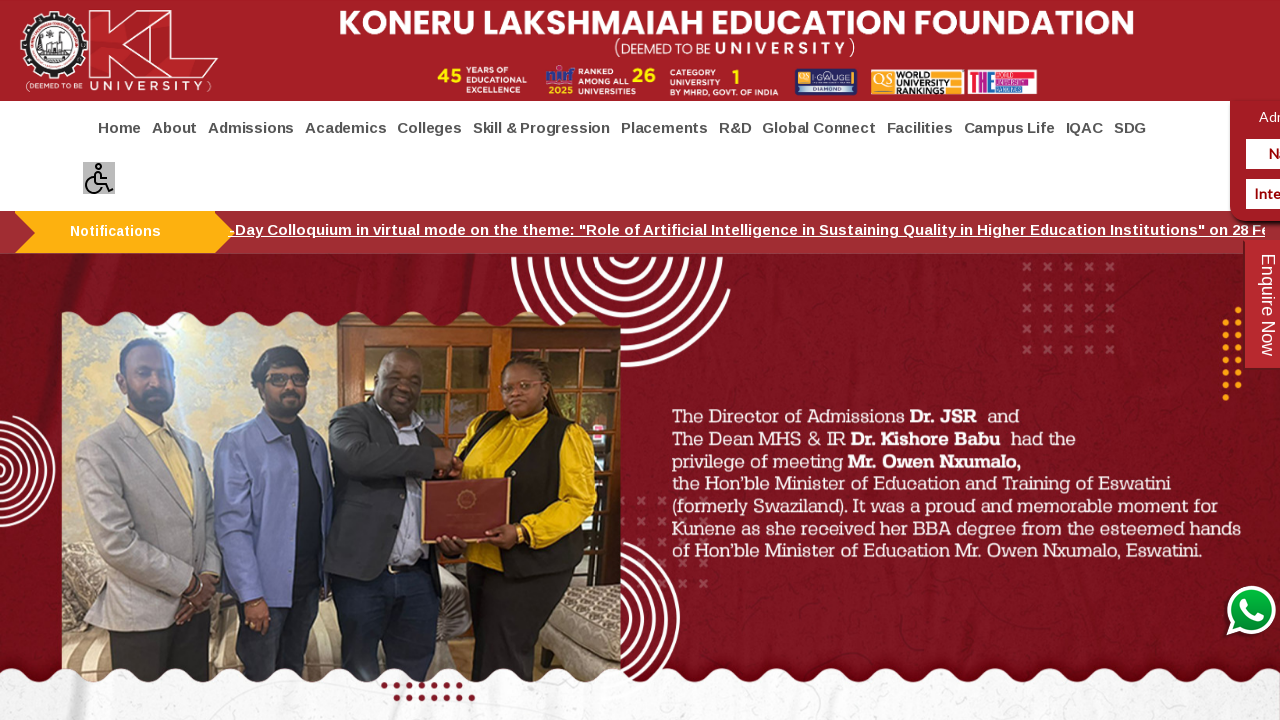